Tests registration form 1 by filling required and optional fields and submitting the form

Starting URL: http://suninjuly.github.io/registration1.html

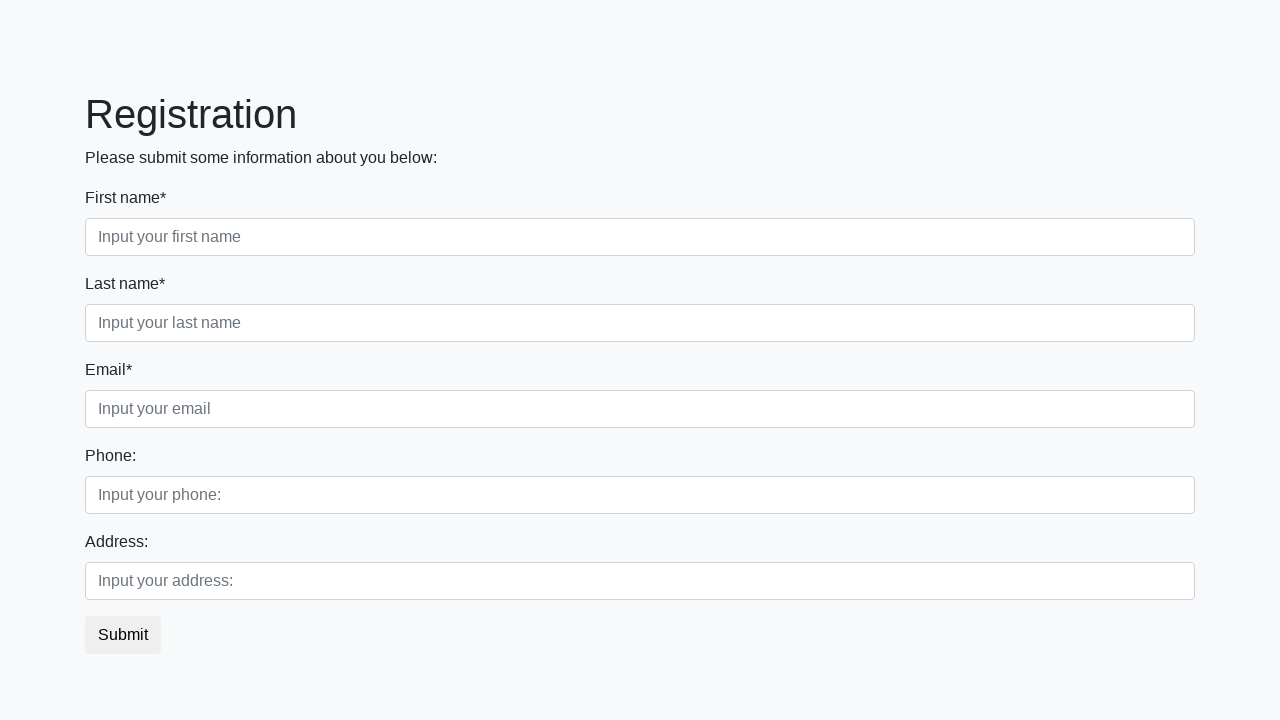

Filled first required field with 'Test_1' on div.first_block input.first.form-control
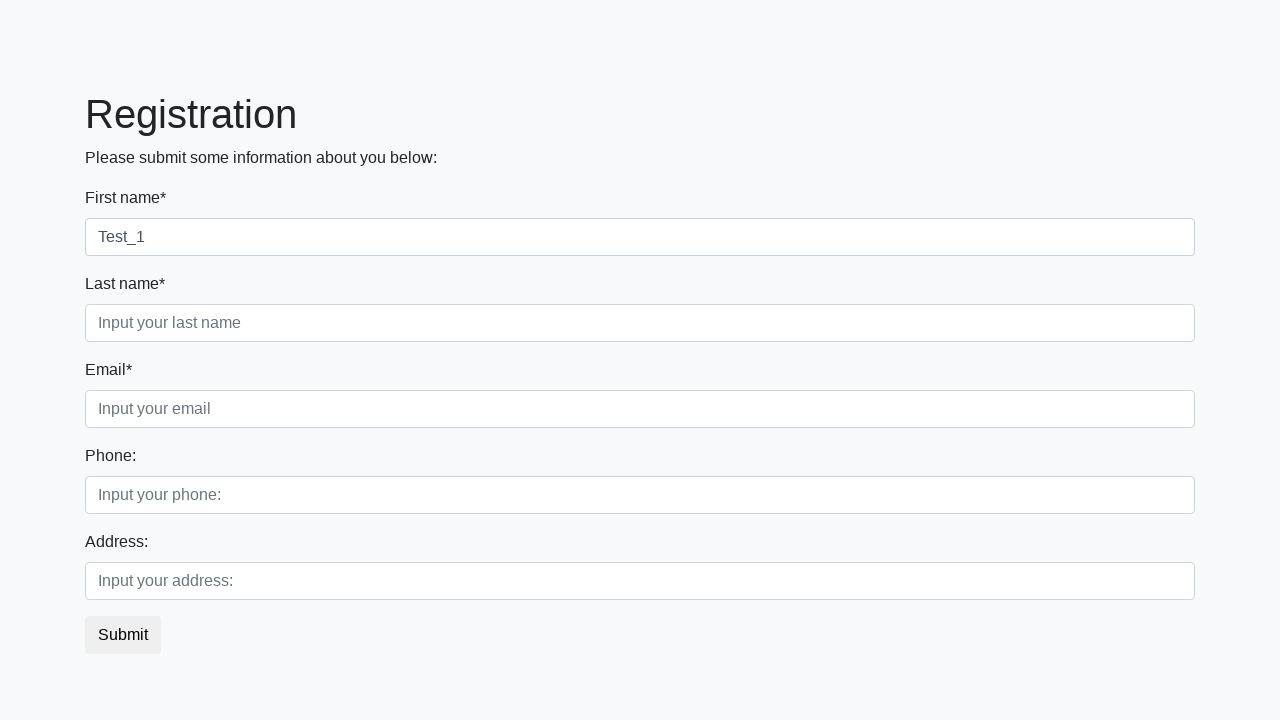

Filled second required field with 'Test_2' on div.first_block input.second.form-control
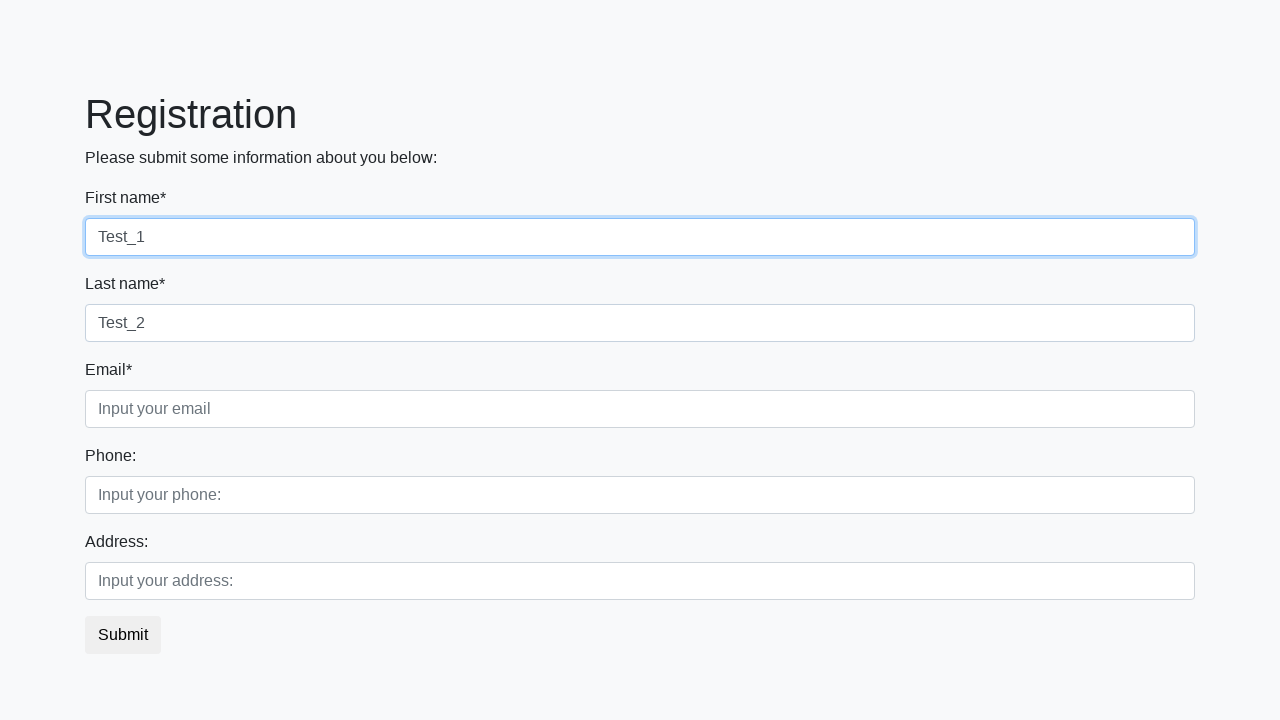

Filled third required field with 'Test_3' on div.first_block input.third.form-control
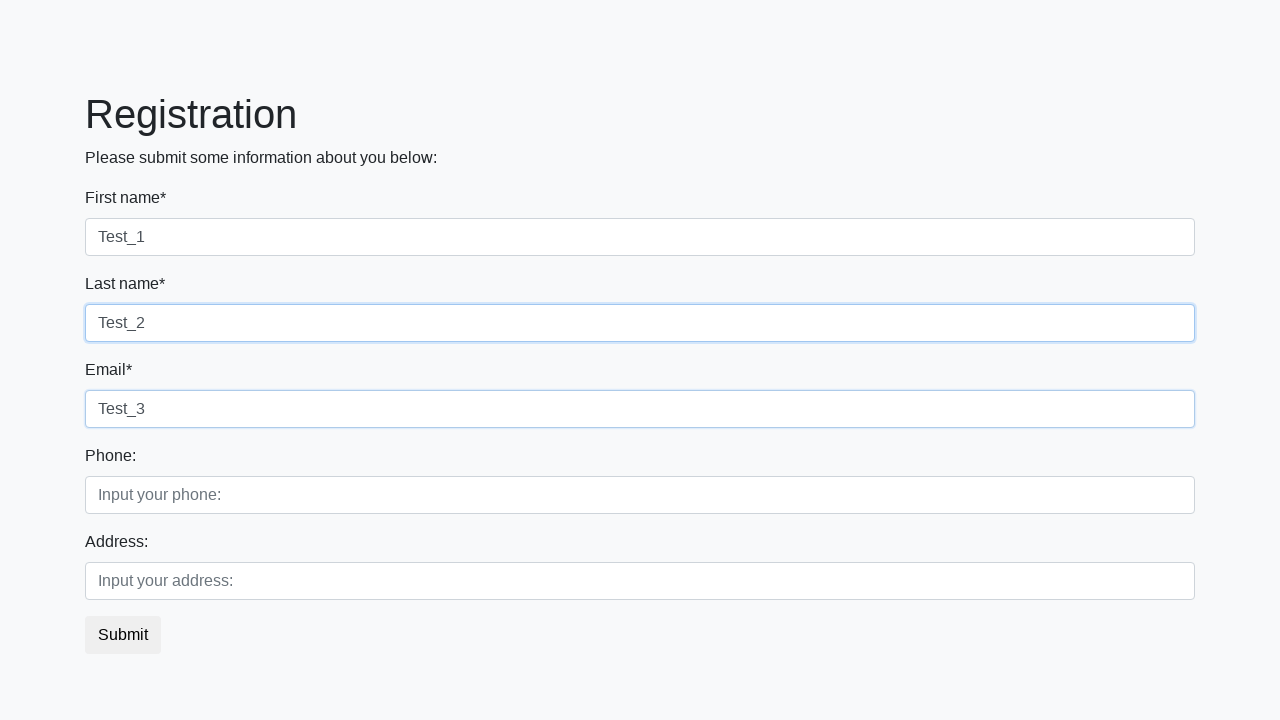

Filled first optional field with 'Test_4' on div.second_block input.first
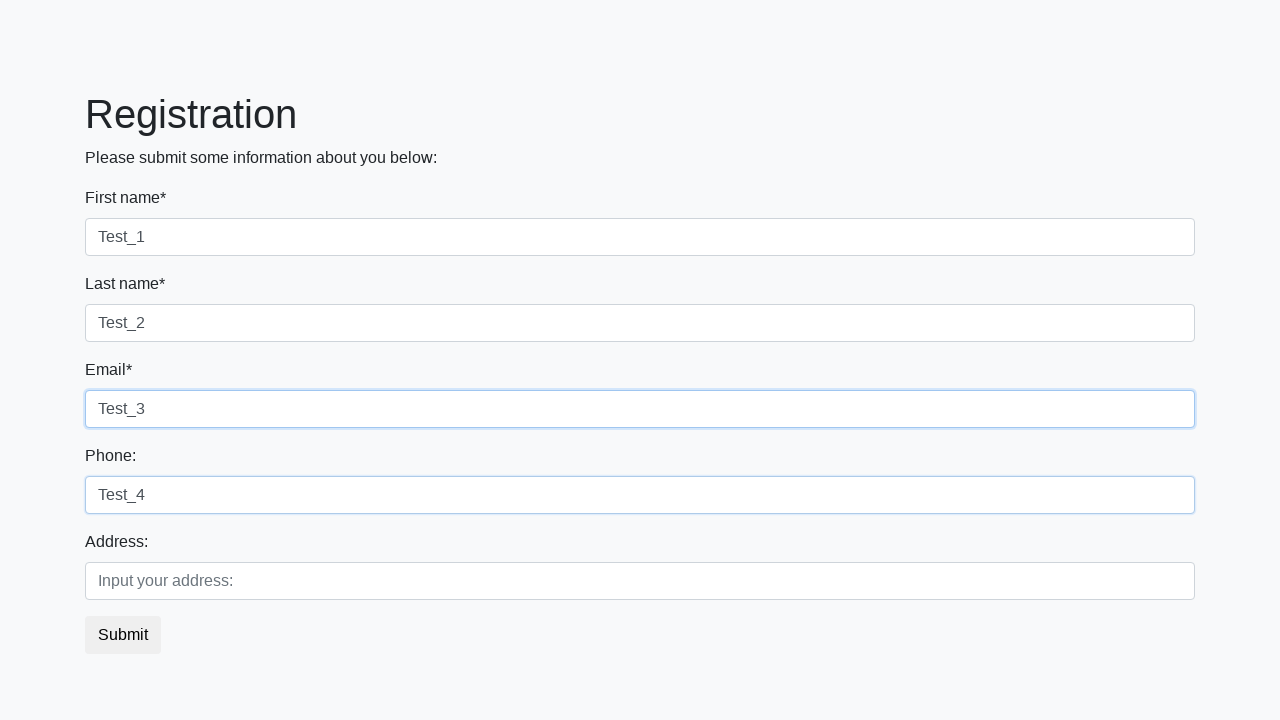

Filled second optional field with 'Test_5' on div.second_block input.second
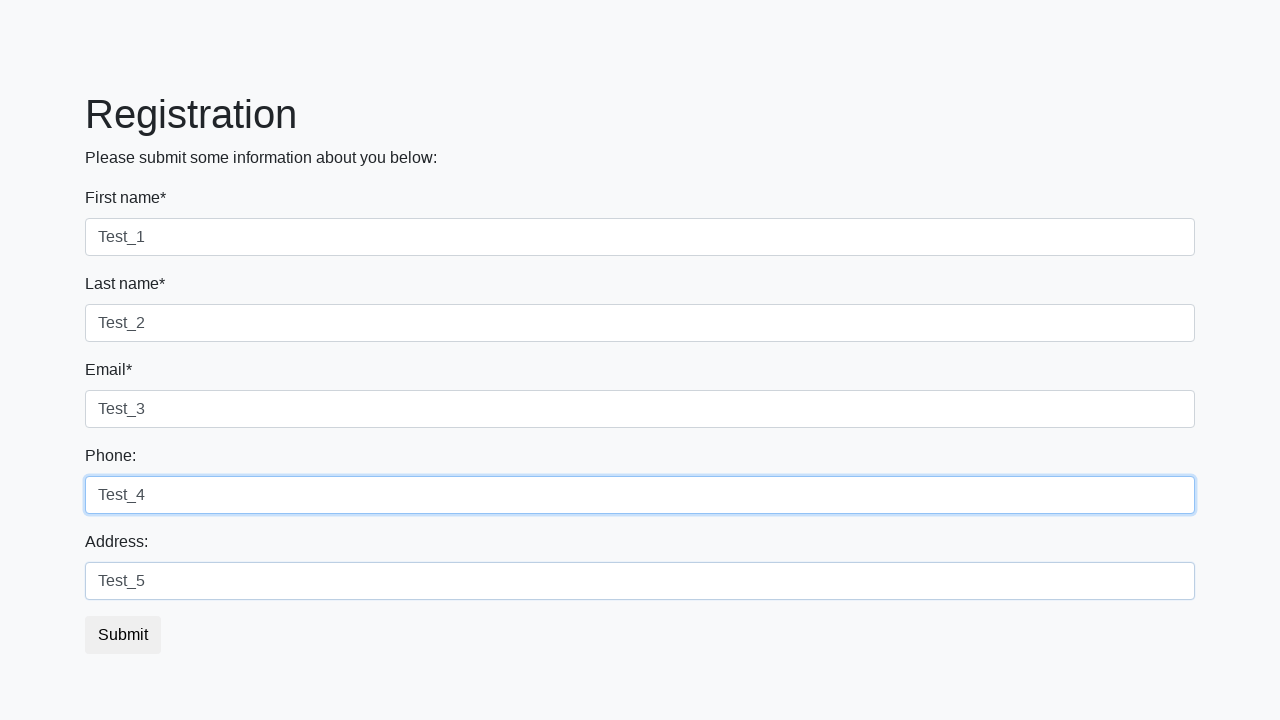

Clicked submit button to register at (123, 635) on button.btn
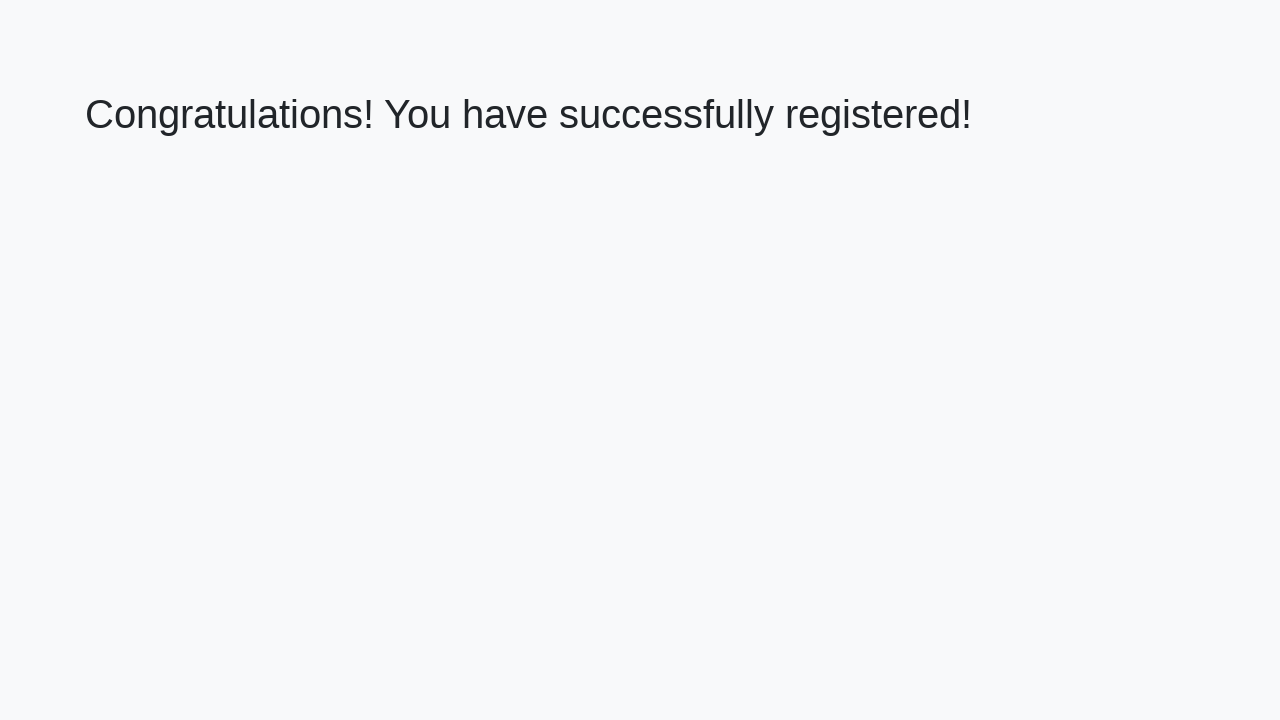

Waited for form submission to complete
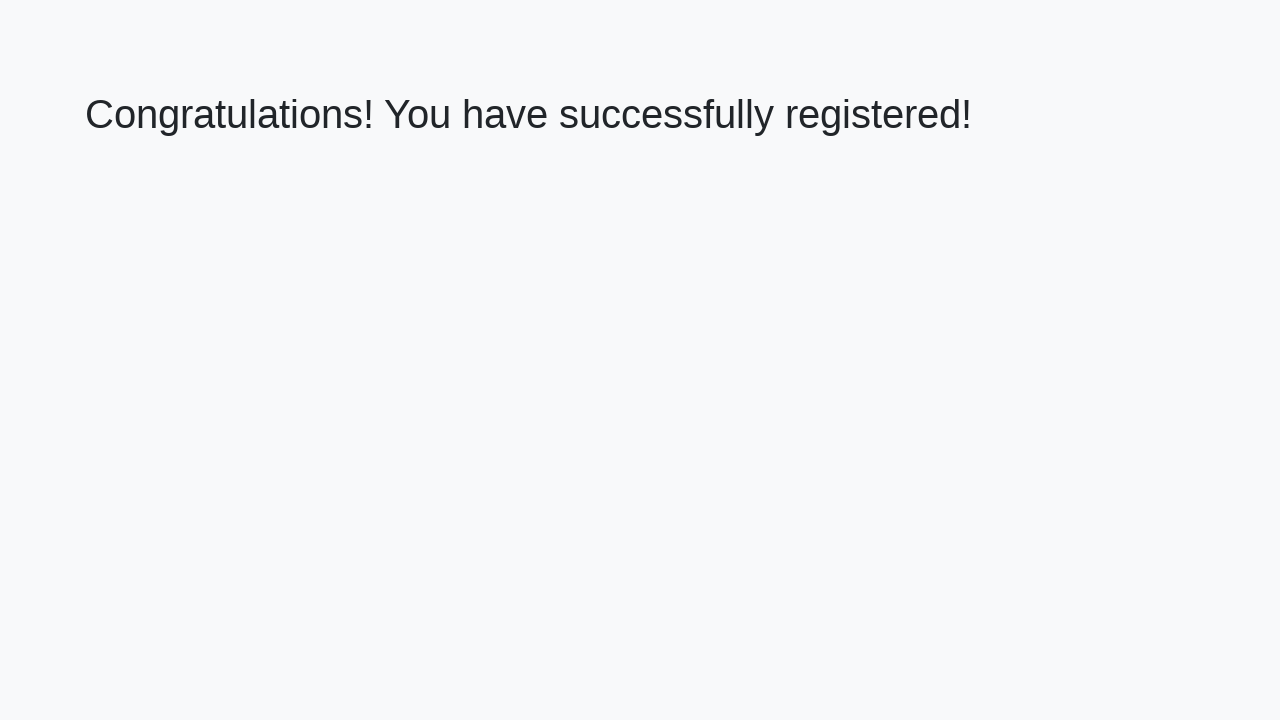

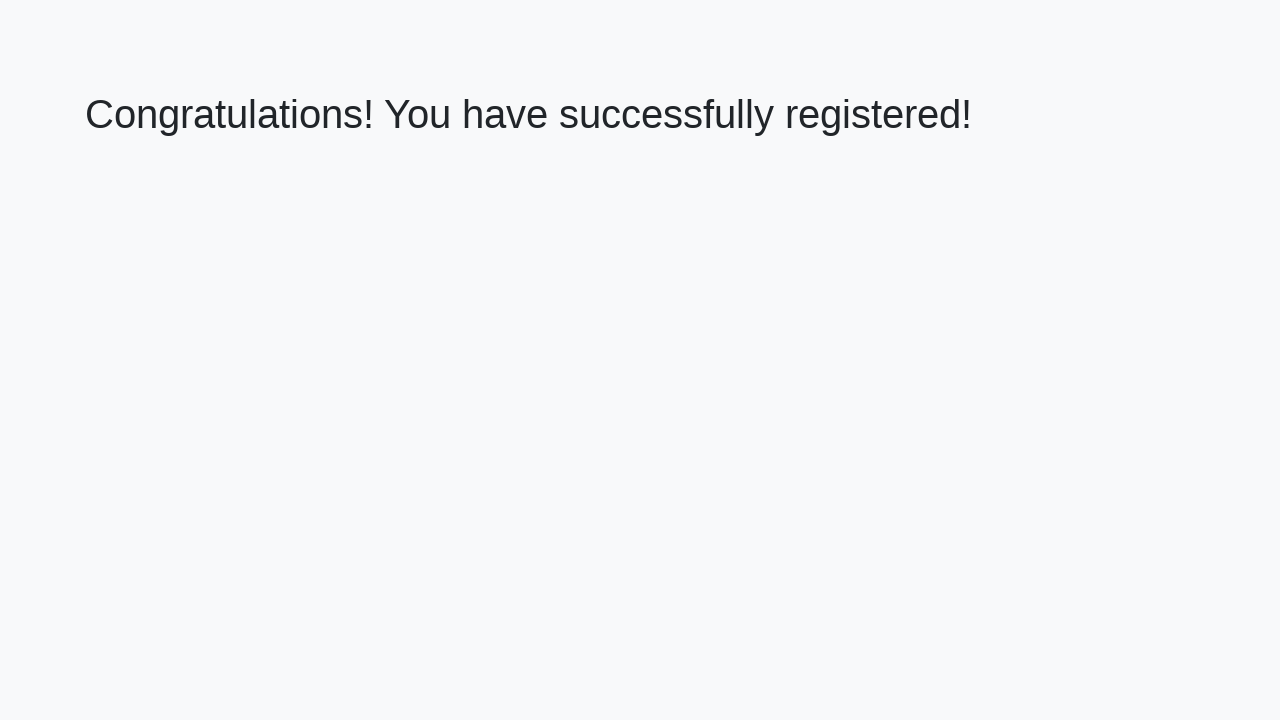